Solves a math problem on a web form by calculating the result, filling in the answer, selecting checkboxes/radio buttons, and submitting the form

Starting URL: http://suninjuly.github.io/math.html

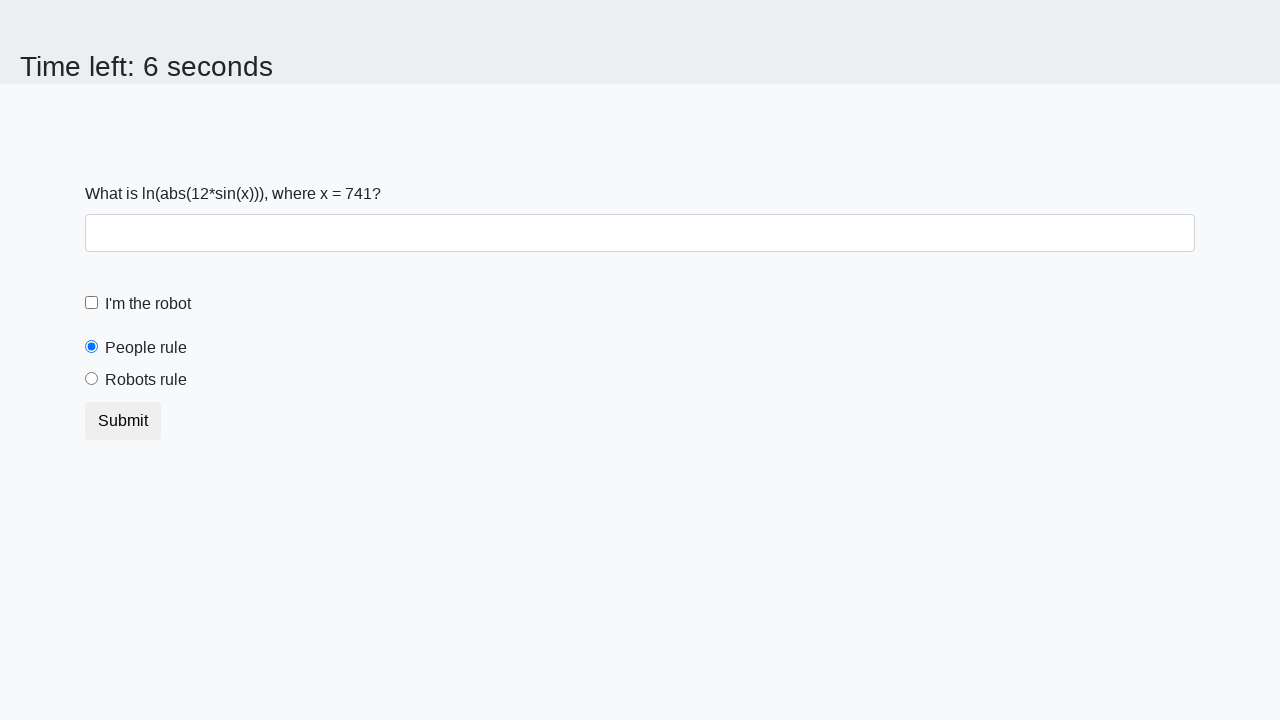

Located the x value input element
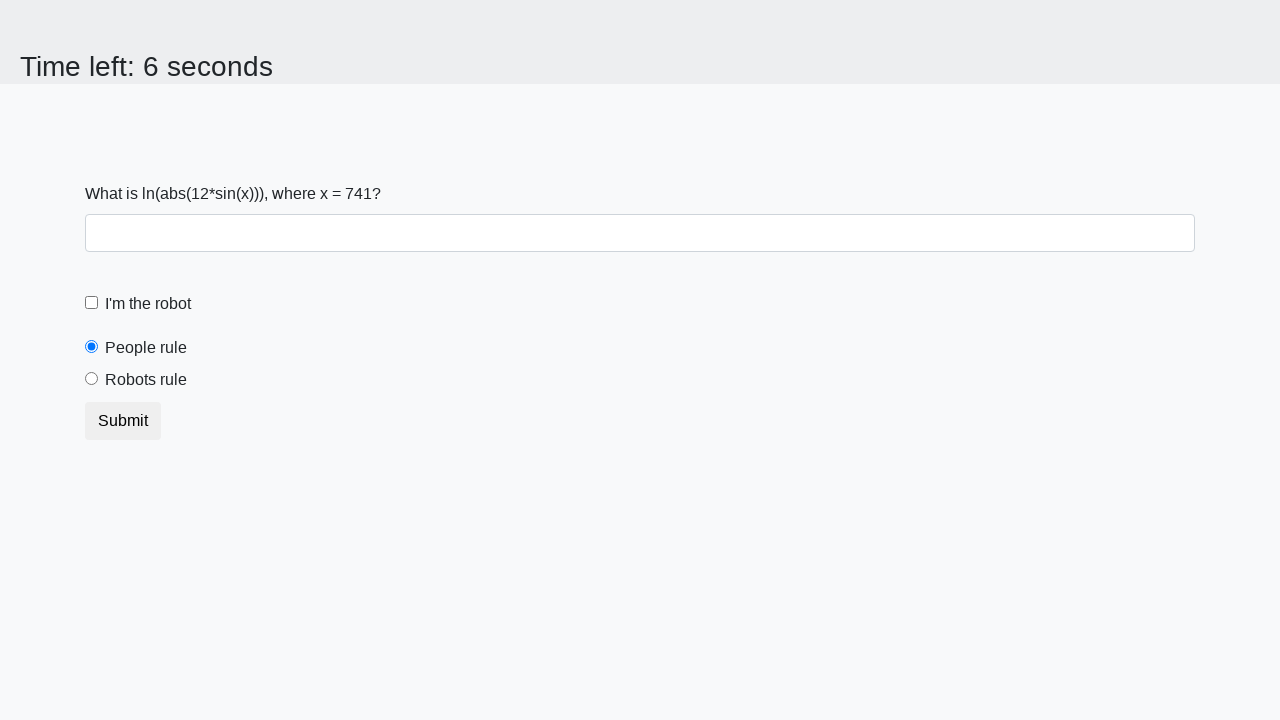

Extracted x value from the element
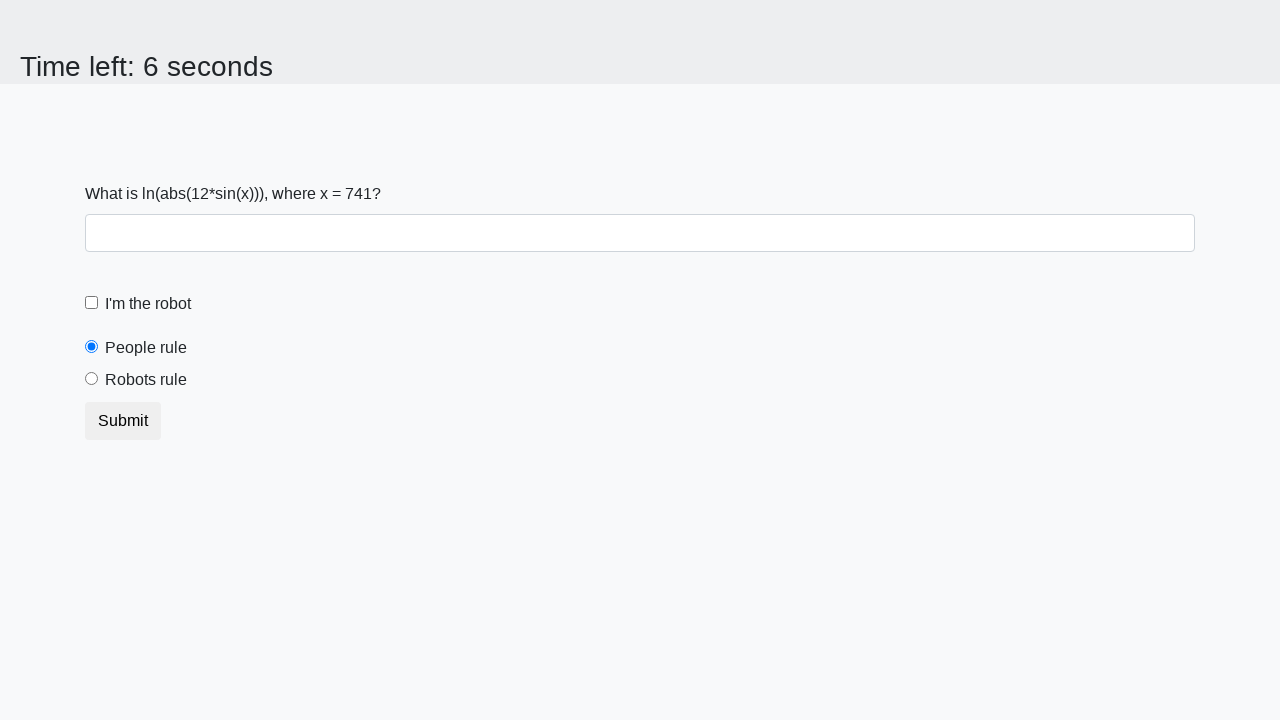

Calculated math result: 1.5785229209845009
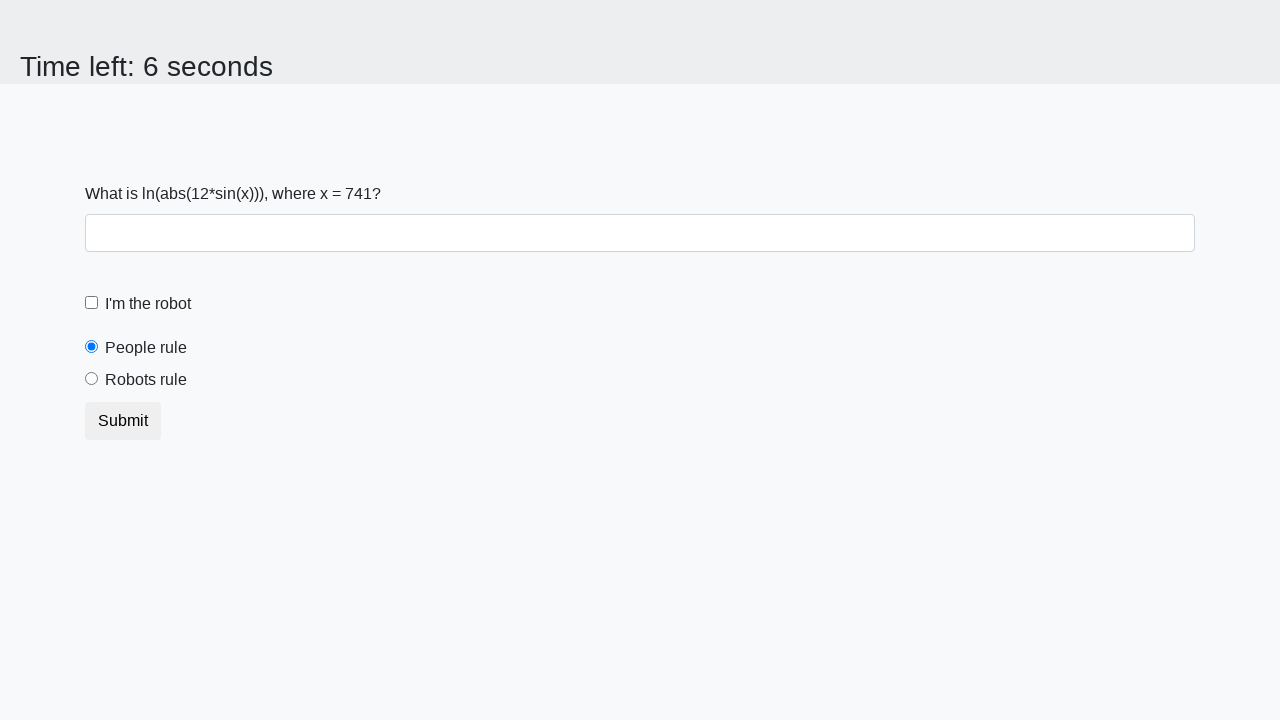

Filled answer field with calculated result on #answer
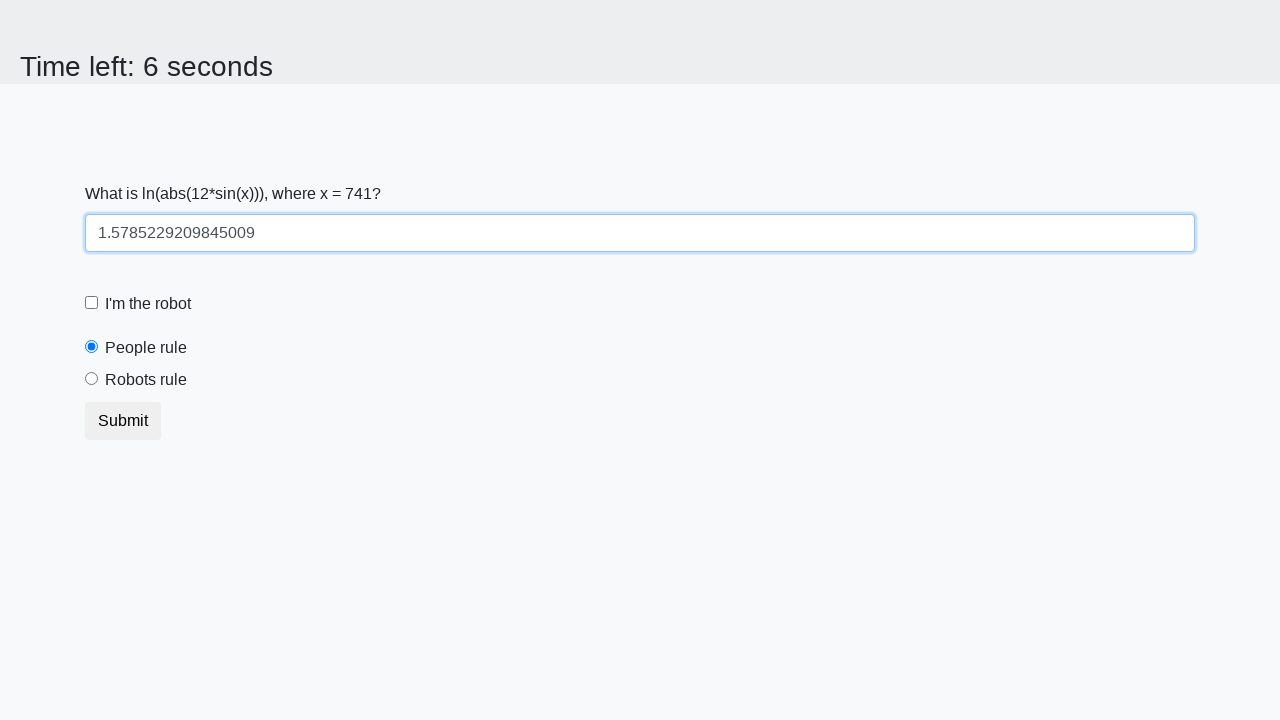

Clicked the robot checkbox at (92, 303) on #robotCheckbox
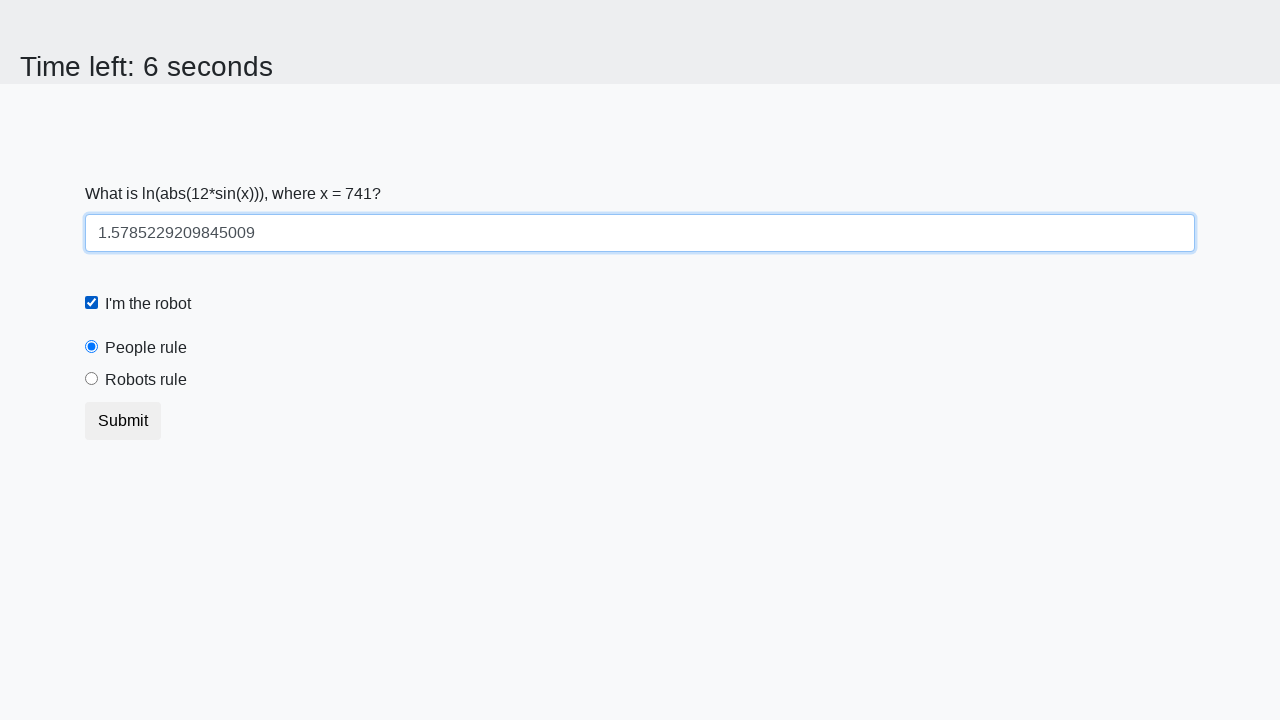

Selected the 'Robots rule' radio button at (92, 379) on #robotsRule
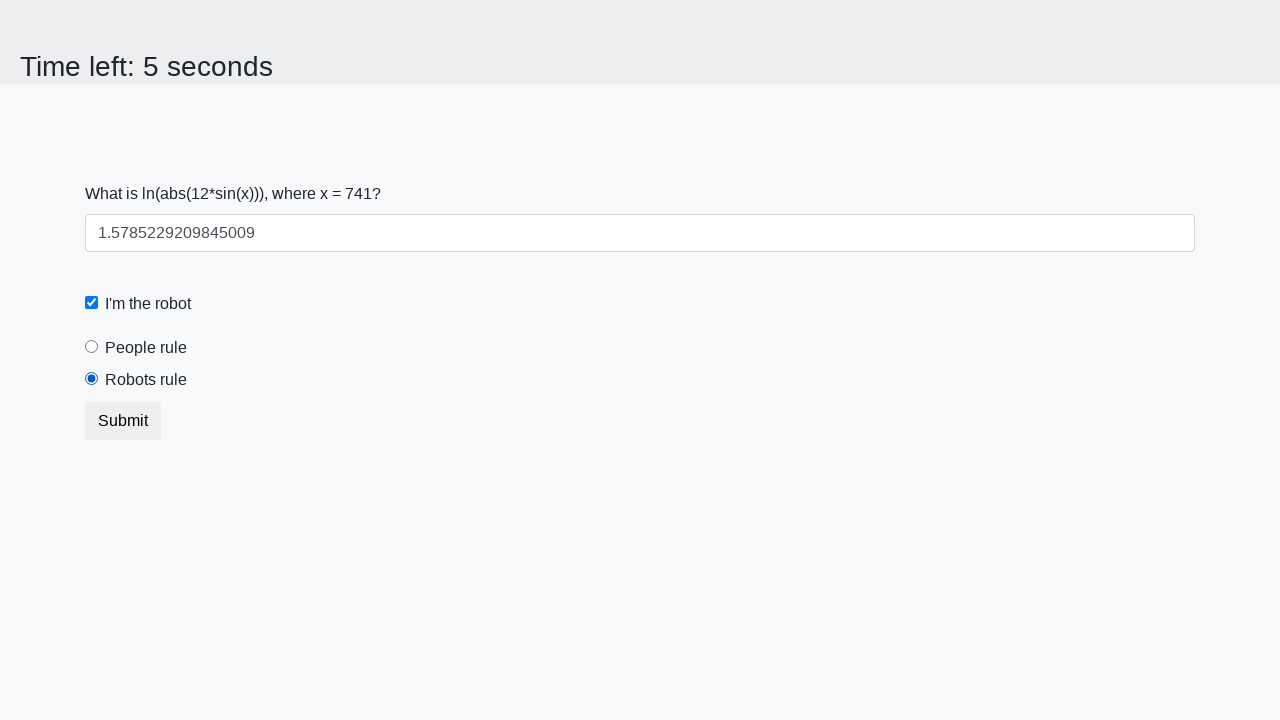

Clicked the Submit button at (123, 421) on button
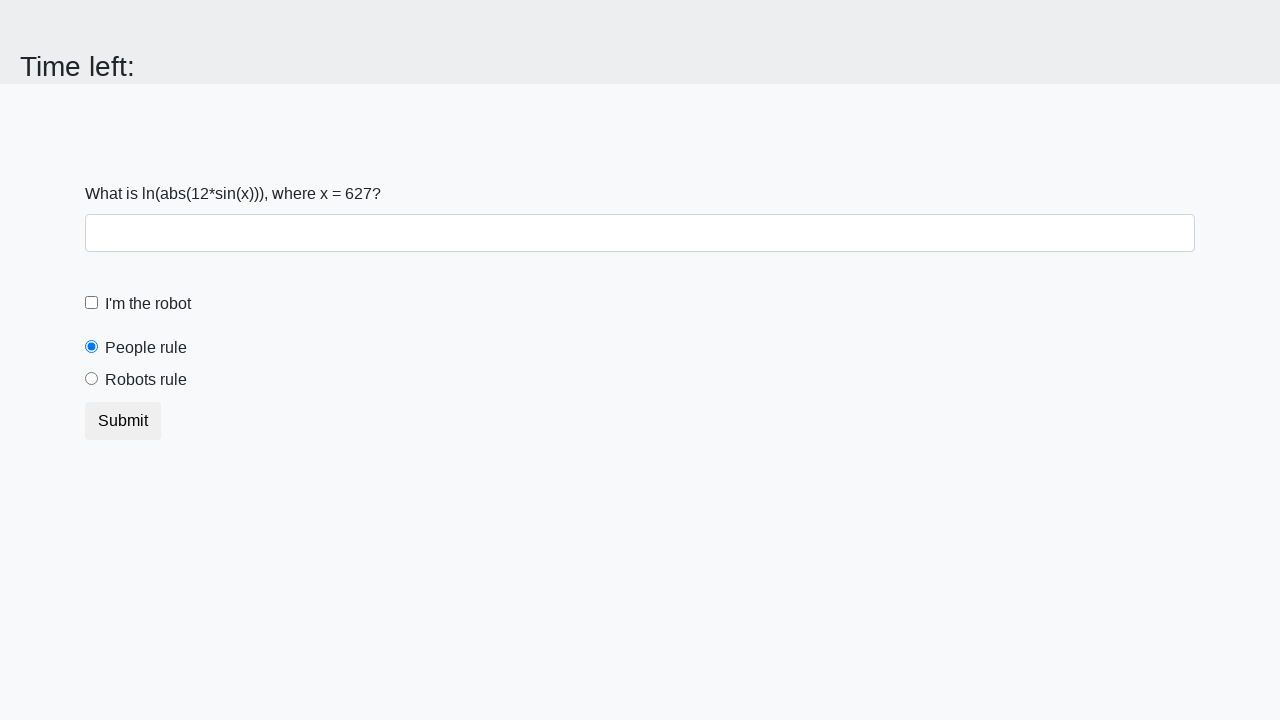

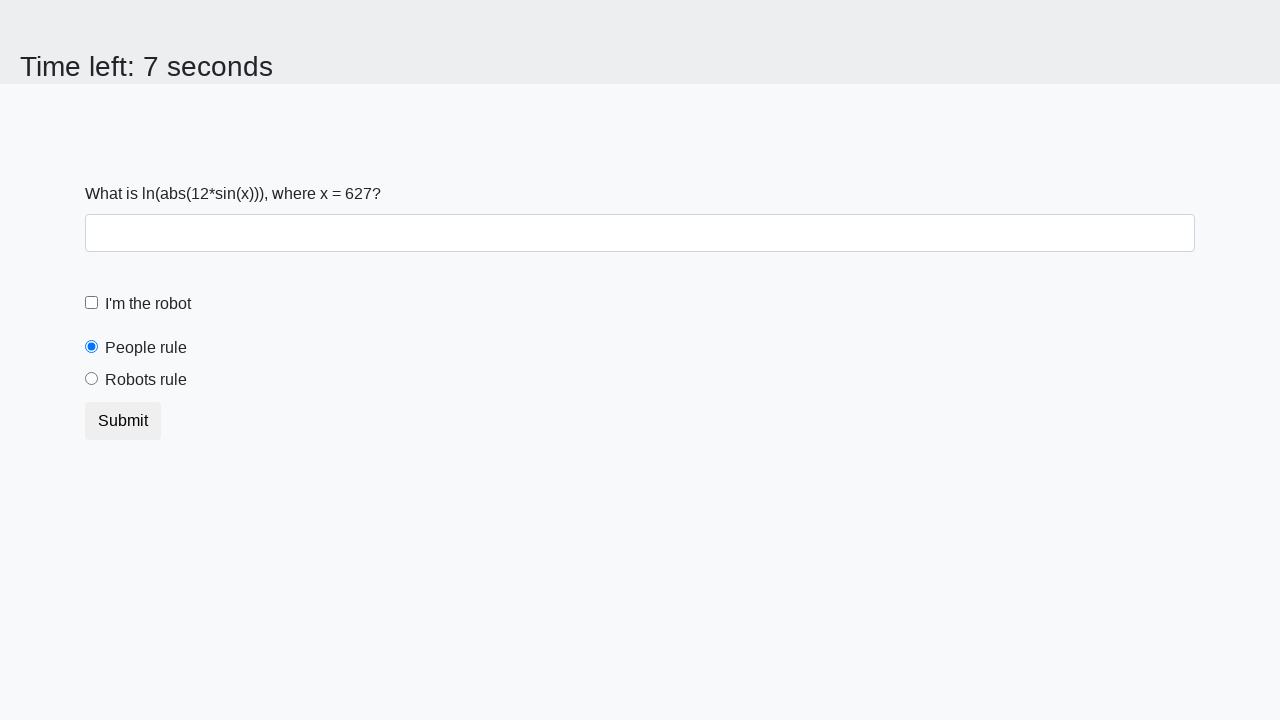